Tests adding an element by clicking the "Add Element" button and verifying a delete button appears

Starting URL: http://the-internet.herokuapp.com/add_remove_elements/

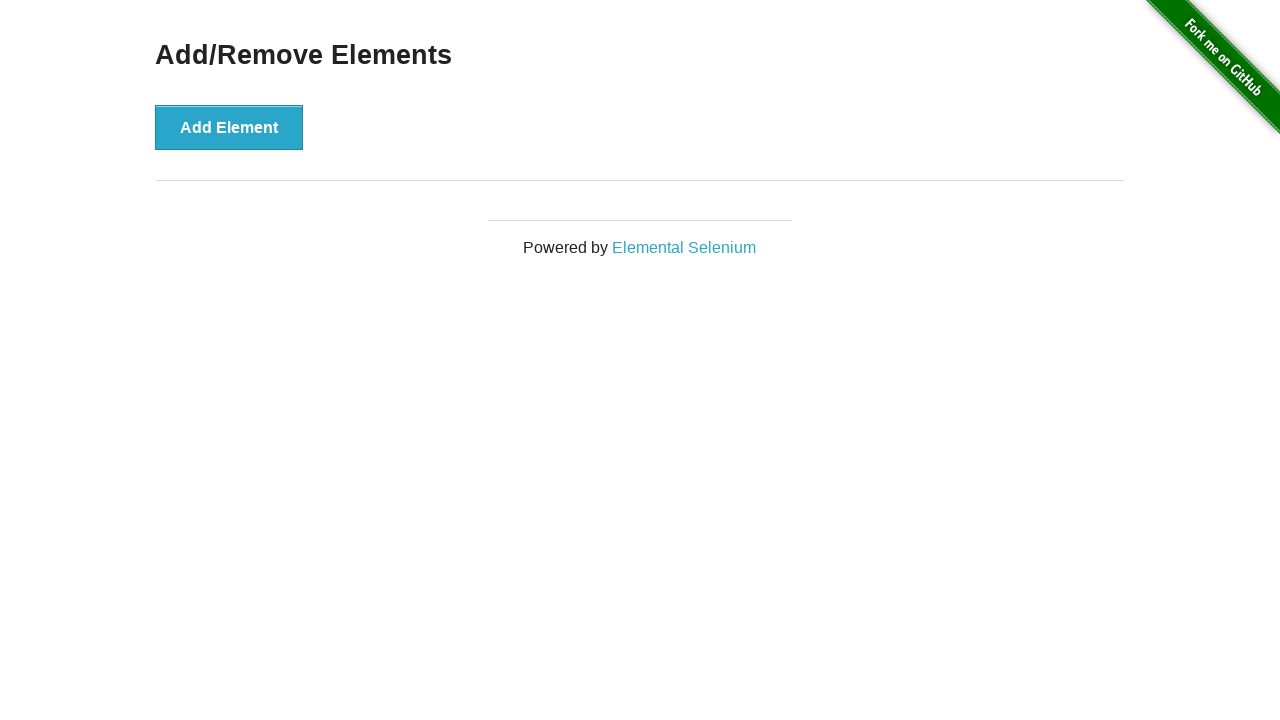

Clicked the 'Add Element' button at (229, 127) on button
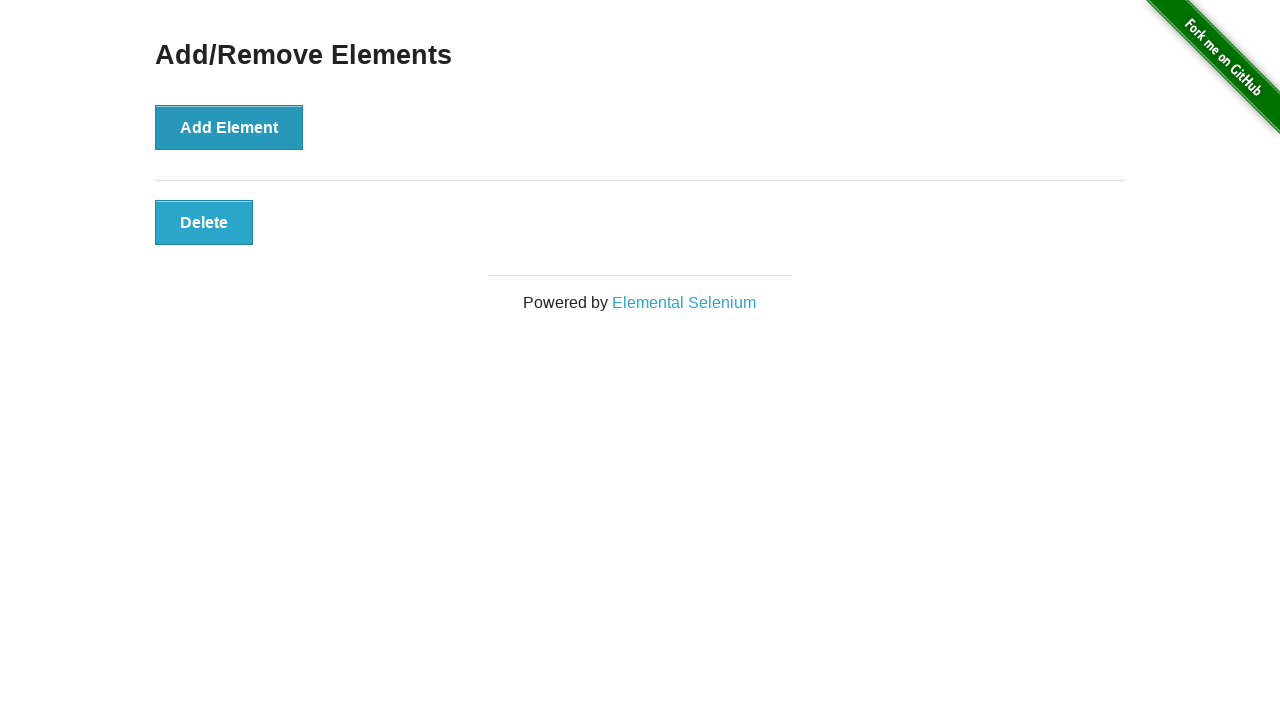

Delete button appeared and was verified
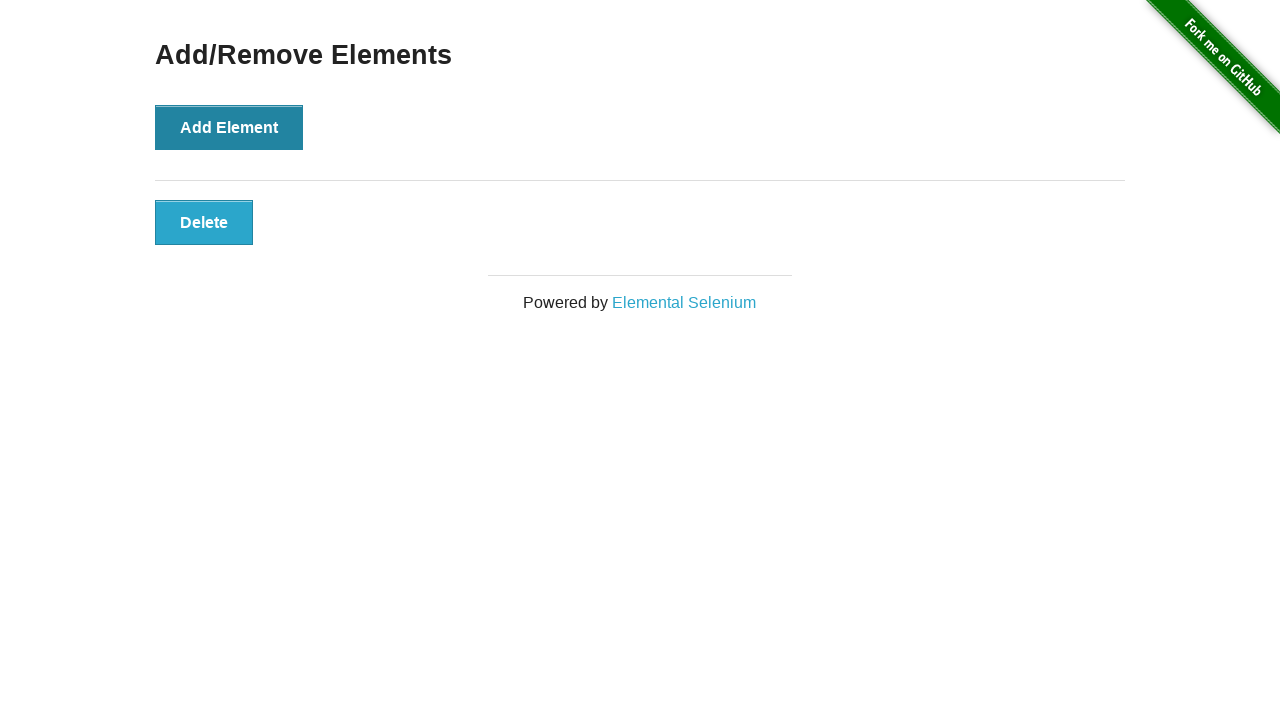

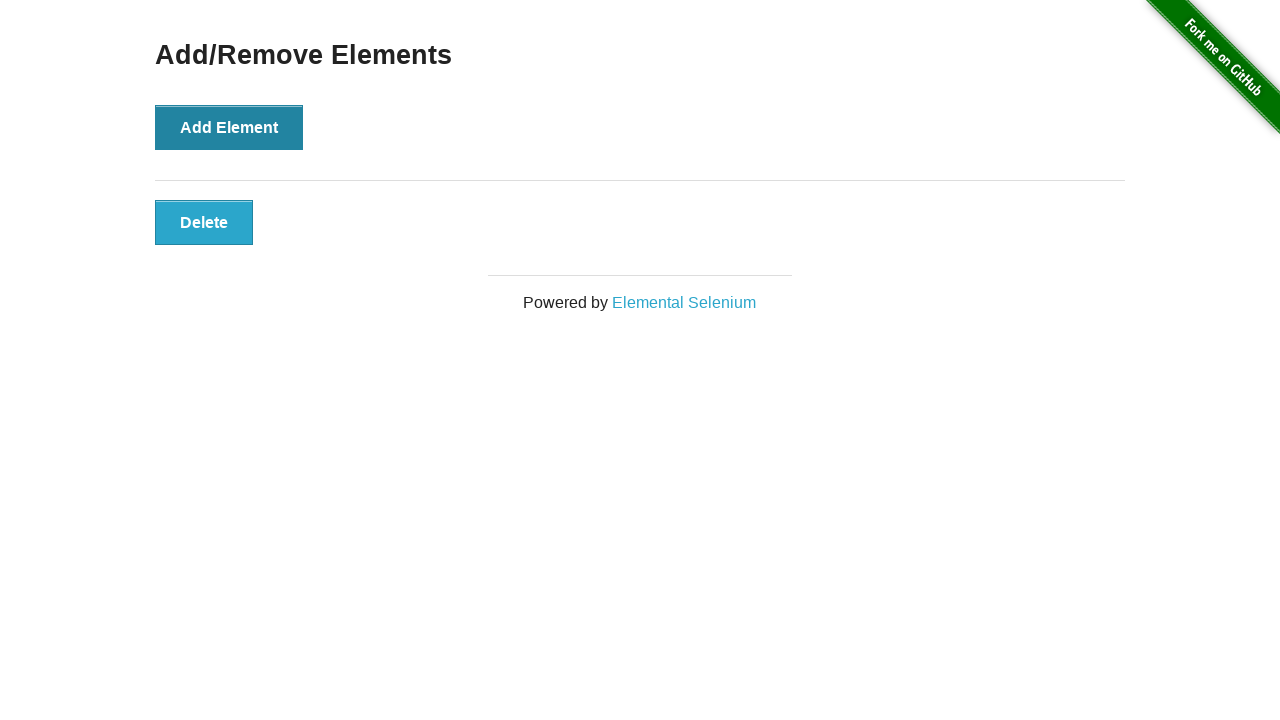